Tests a registration form by filling in personal details (name, address, email, phone), selecting gender, hobbies, languages, skills, country, birthday, and password, then submitting and refreshing the form.

Starting URL: http://demo.automationtesting.in/Index.html

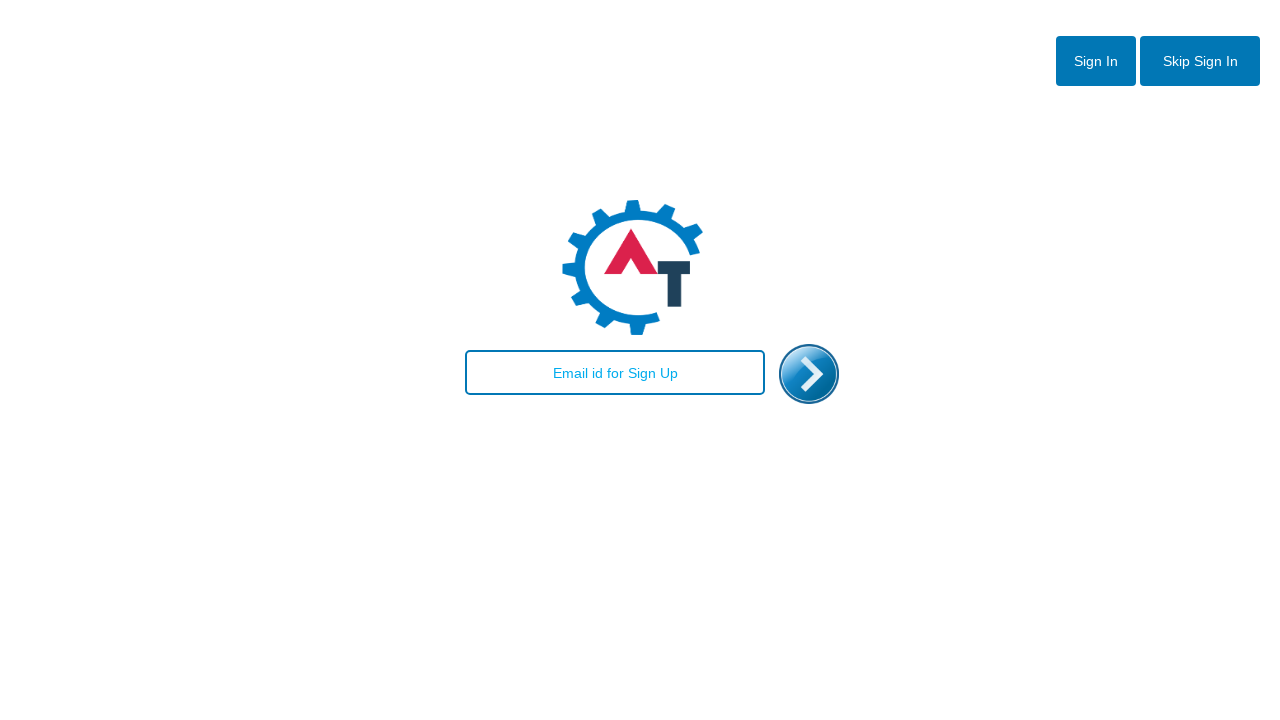

Clicked 'Skip Sign In' button at (1200, 61) on #btn2
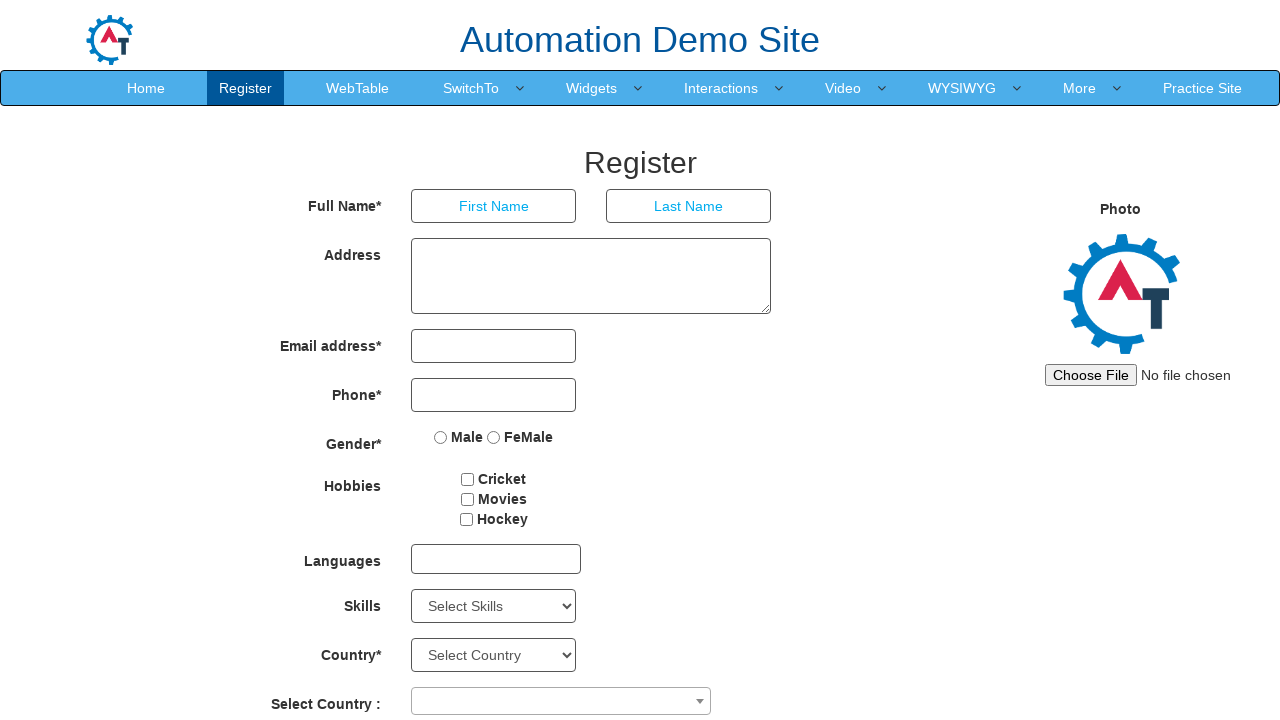

Filled in first name 'Jennifer' on input[placeholder='First Name']
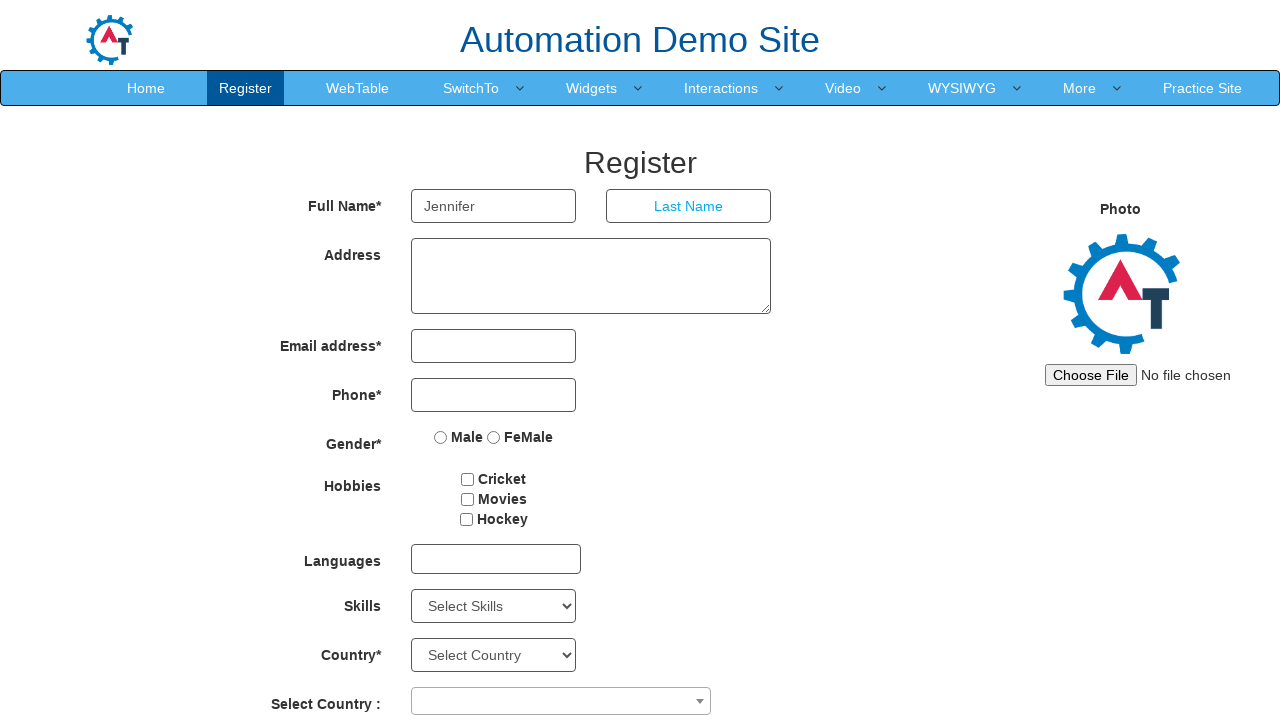

Filled in last name 'Martinez' on input[placeholder='Last Name']
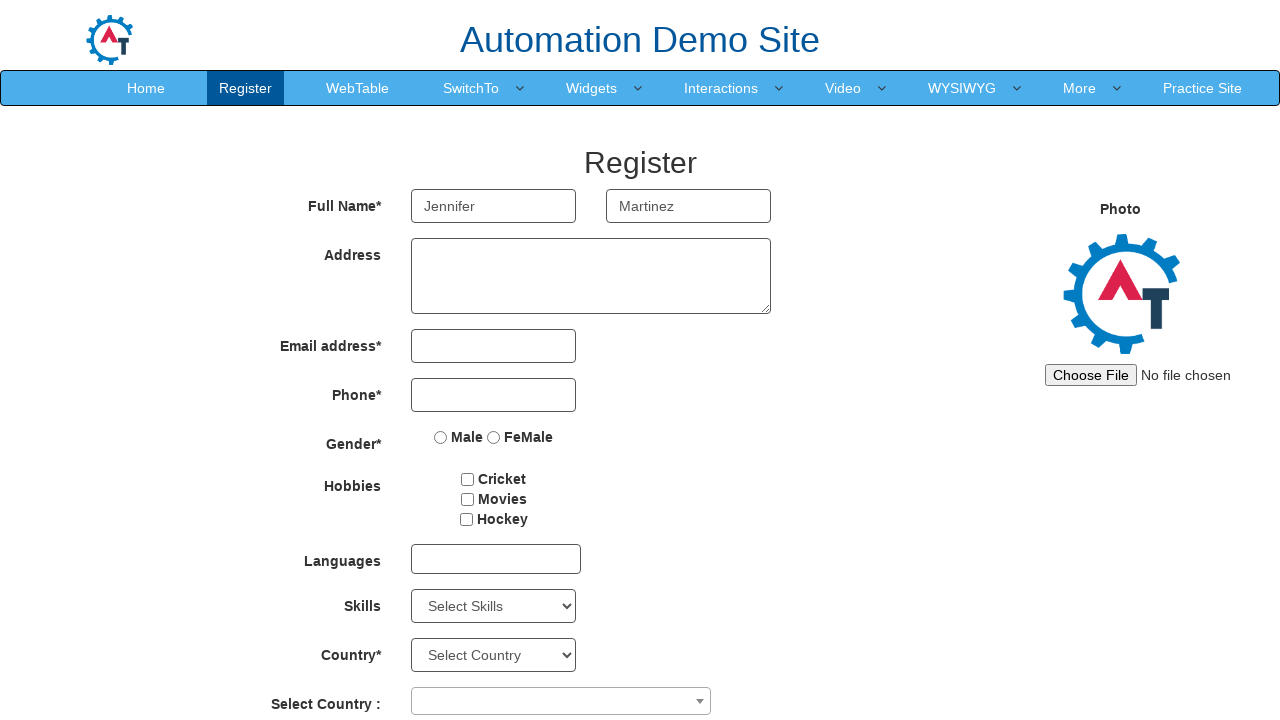

Filled in address '123 Oak Street, Apt 4B' on textarea
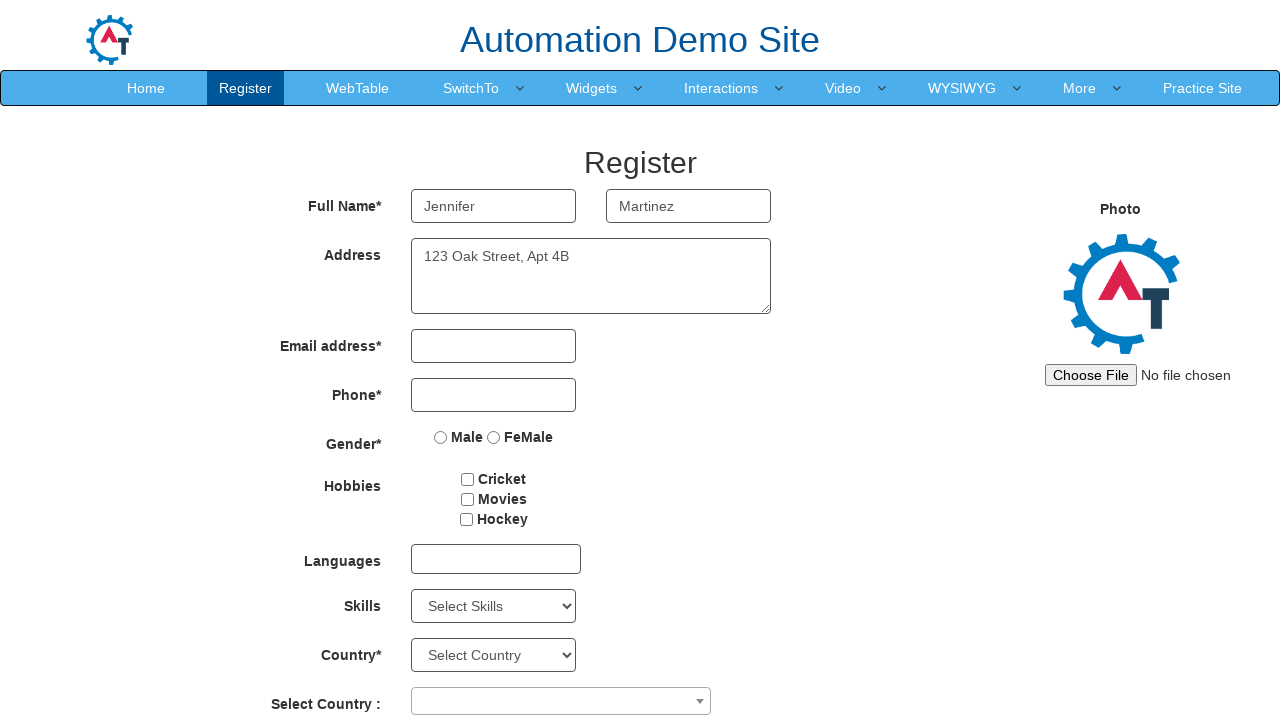

Filled in email 'jennifer.martinez@example.com' on input[type='email']
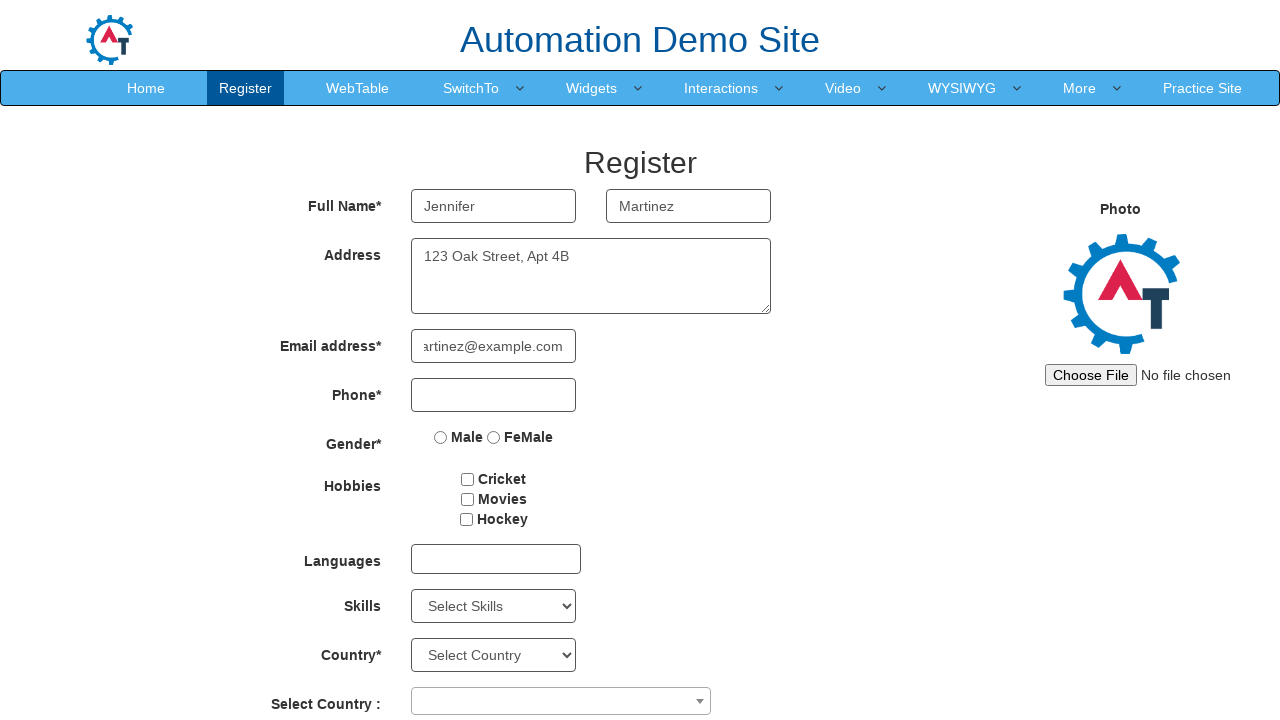

Filled in phone number '5551234567' on input[type='tel']
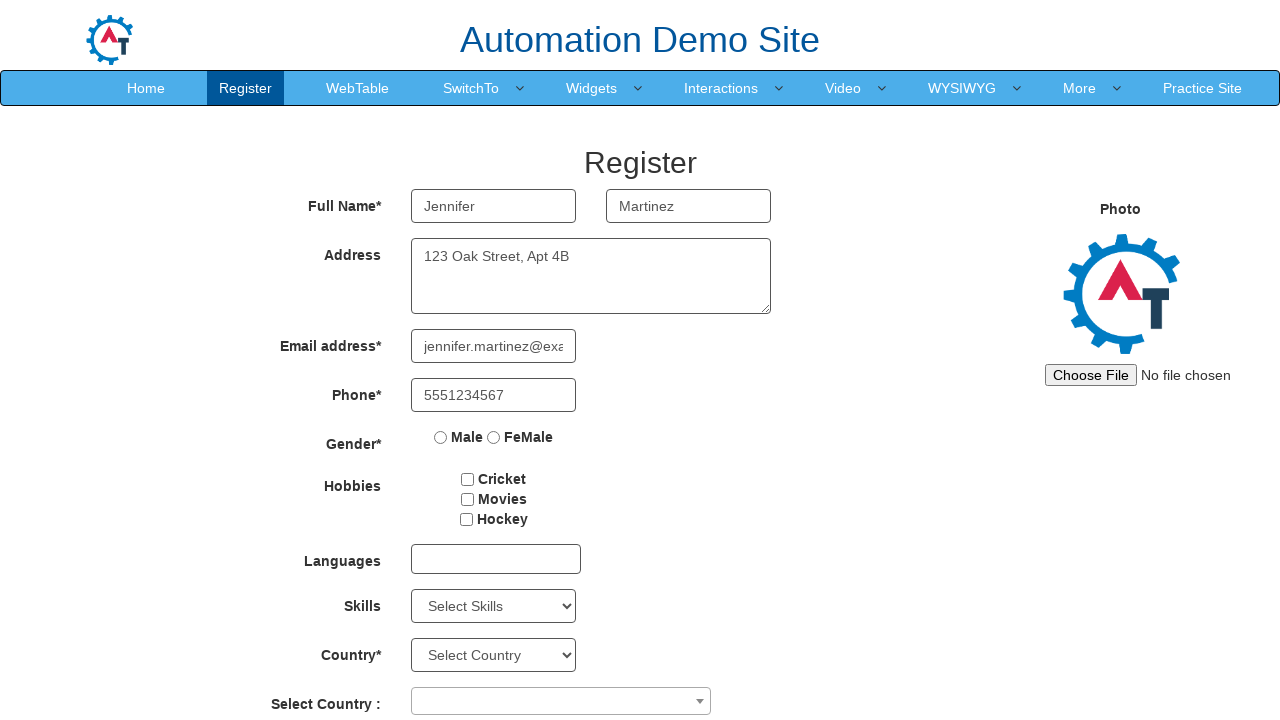

Selected 'Female' gender at (494, 437) on input[value='FeMale']
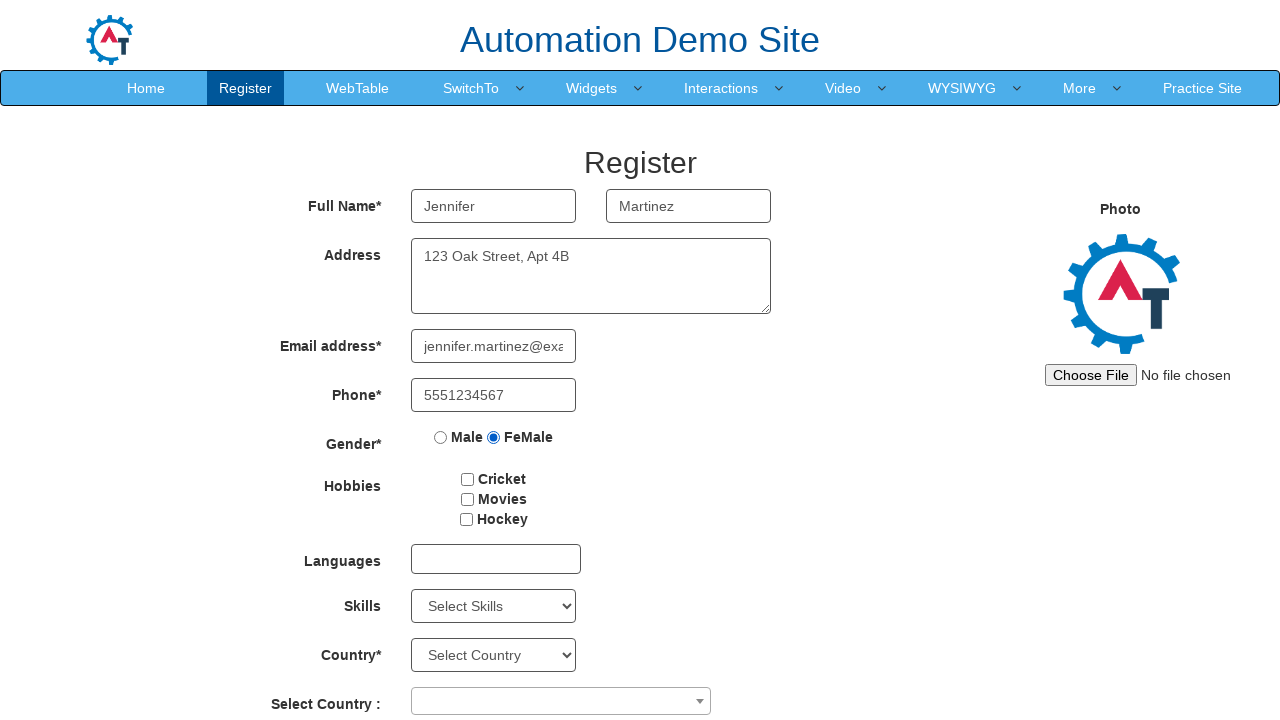

Selected 'Movies' hobby at (467, 499) on input[value='Movies']
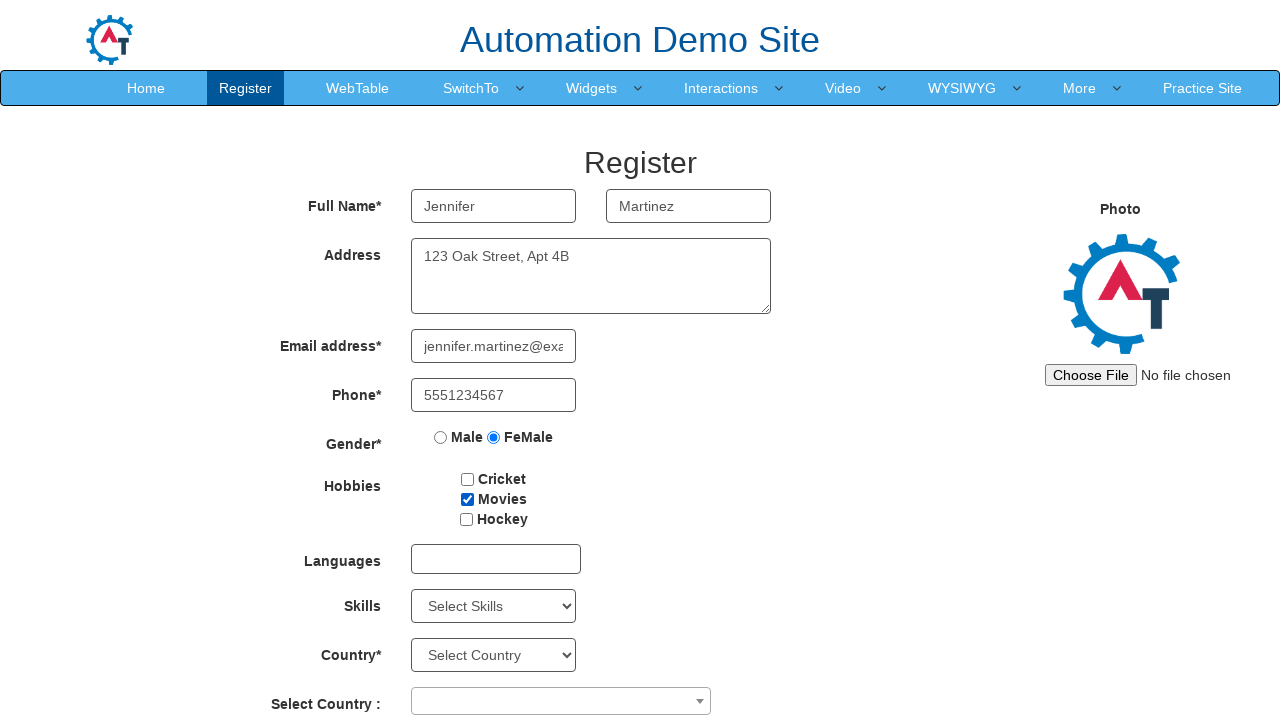

Scrolled to Movies hobby element
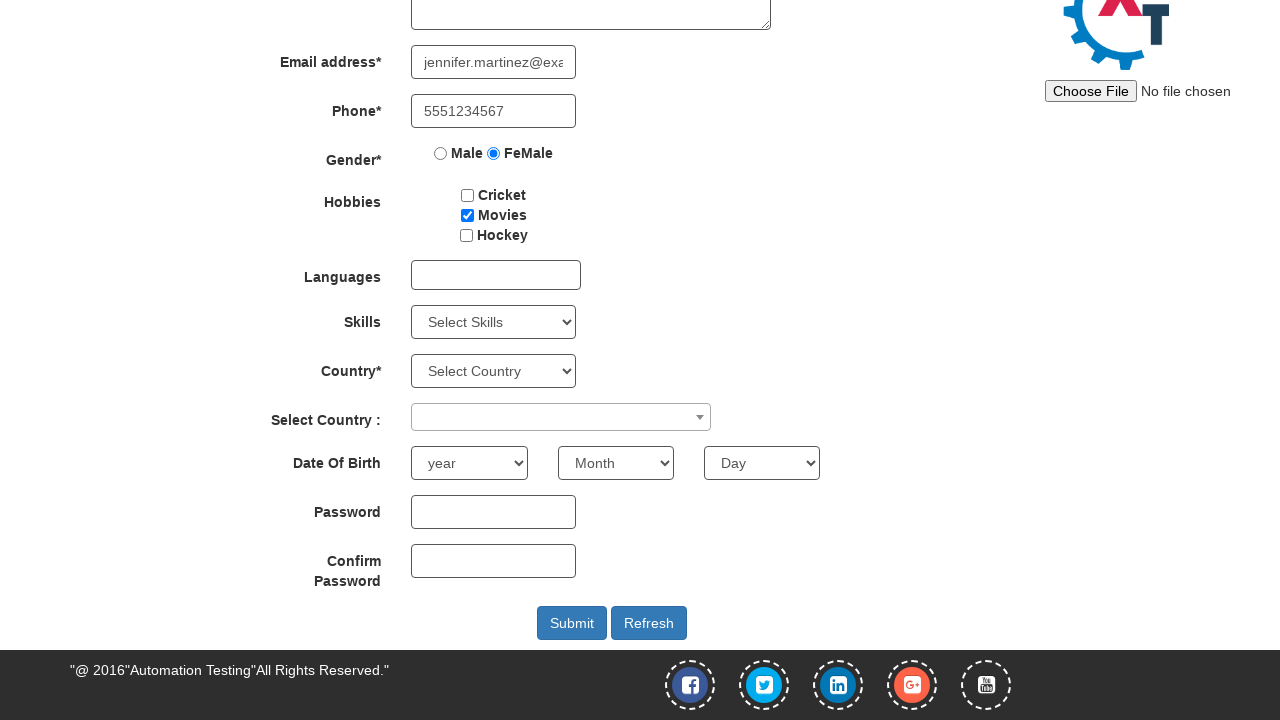

Opened Languages dropdown at (496, 275) on #msdd
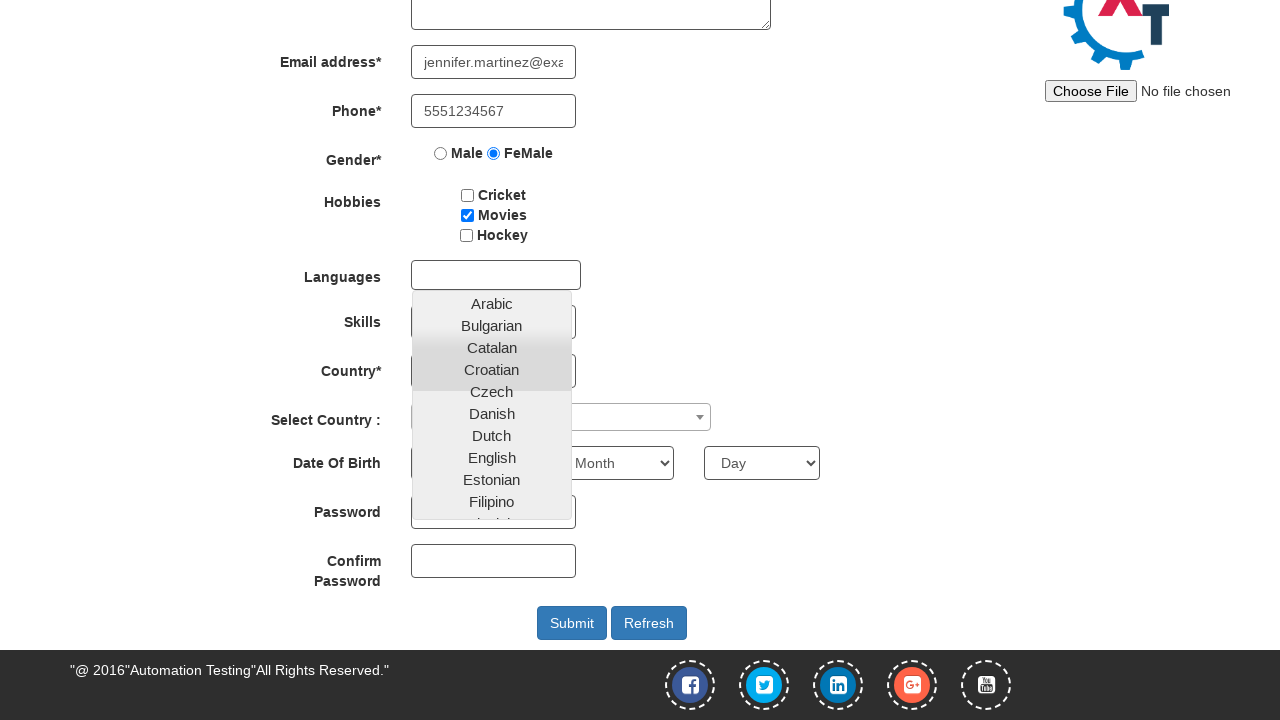

Selected 'English' from language options at (492, 457) on a.ui-corner-all:has-text('English')
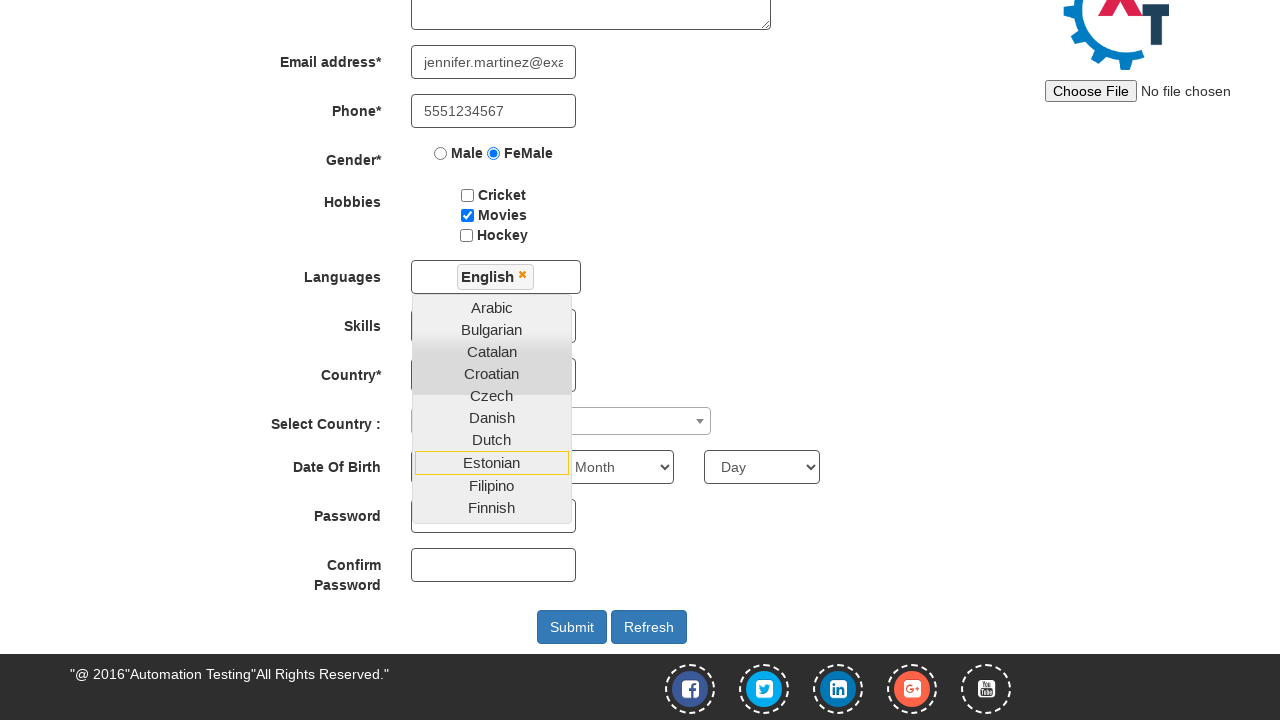

Closed Languages dropdown at (494, 111) on input[type='tel']
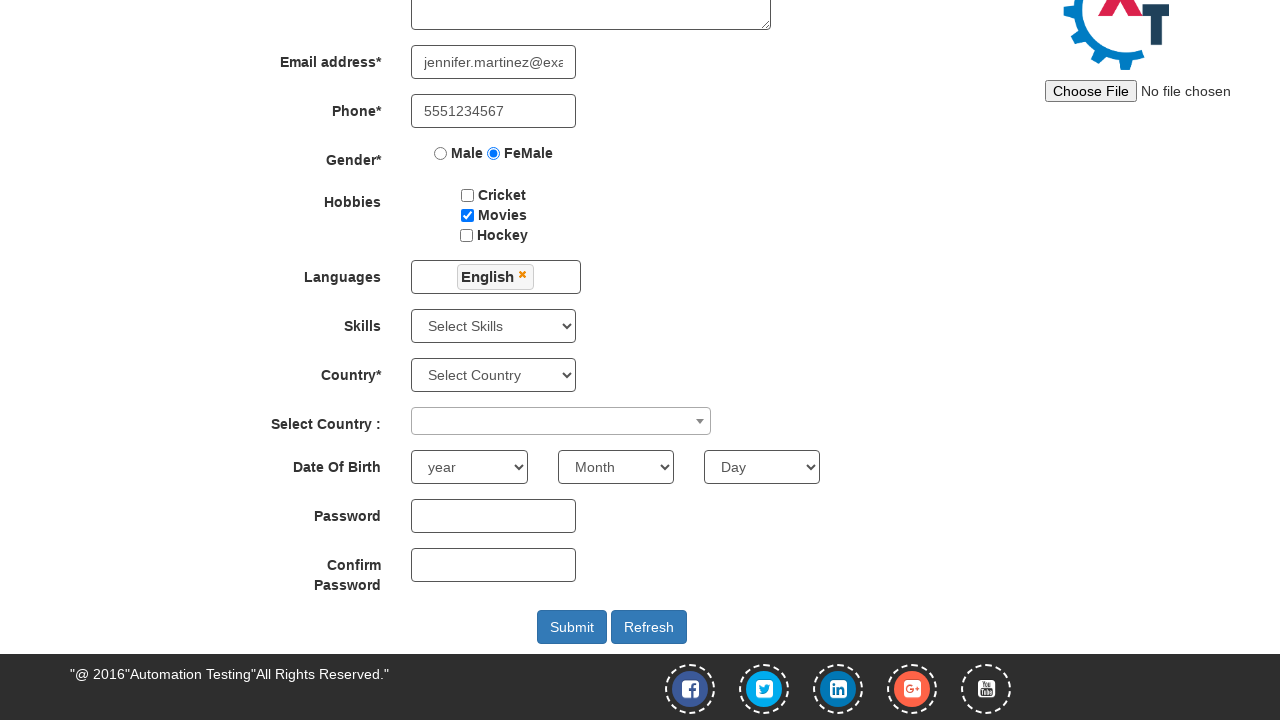

Selected 'Android' from Skills dropdown on #Skills
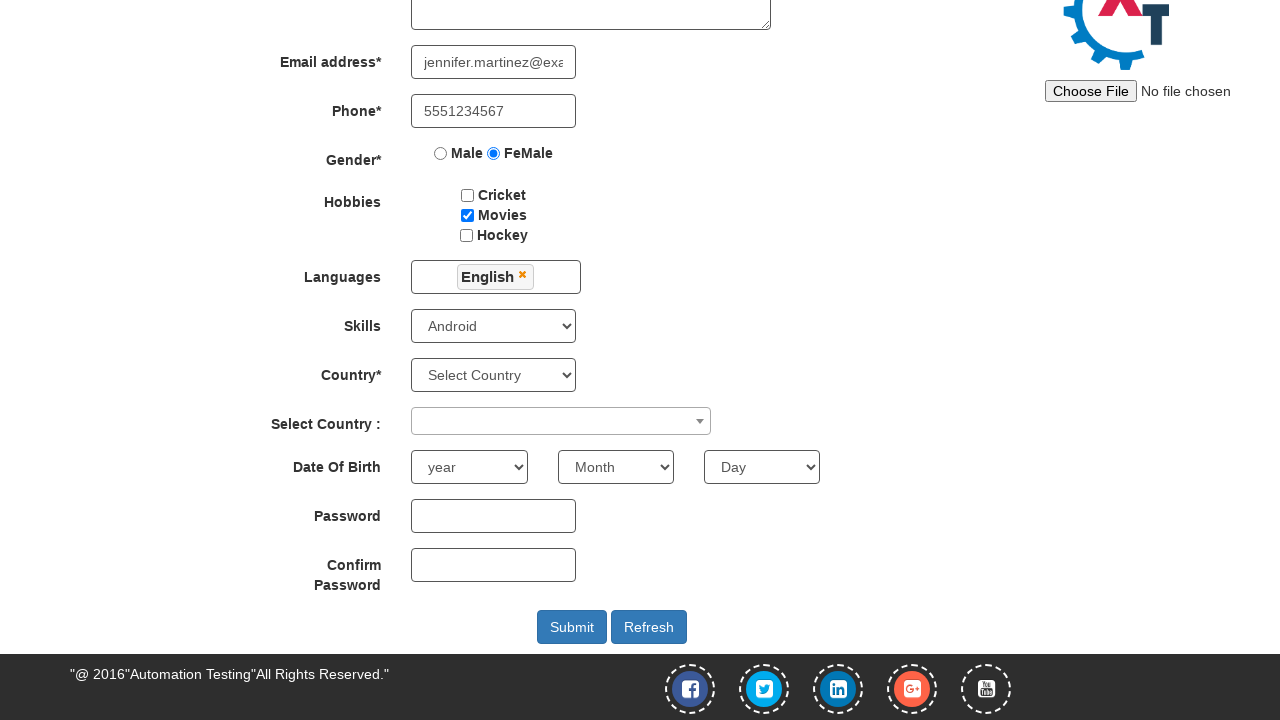

Opened country selector dropdown at (700, 421) on .select2-selection__arrow
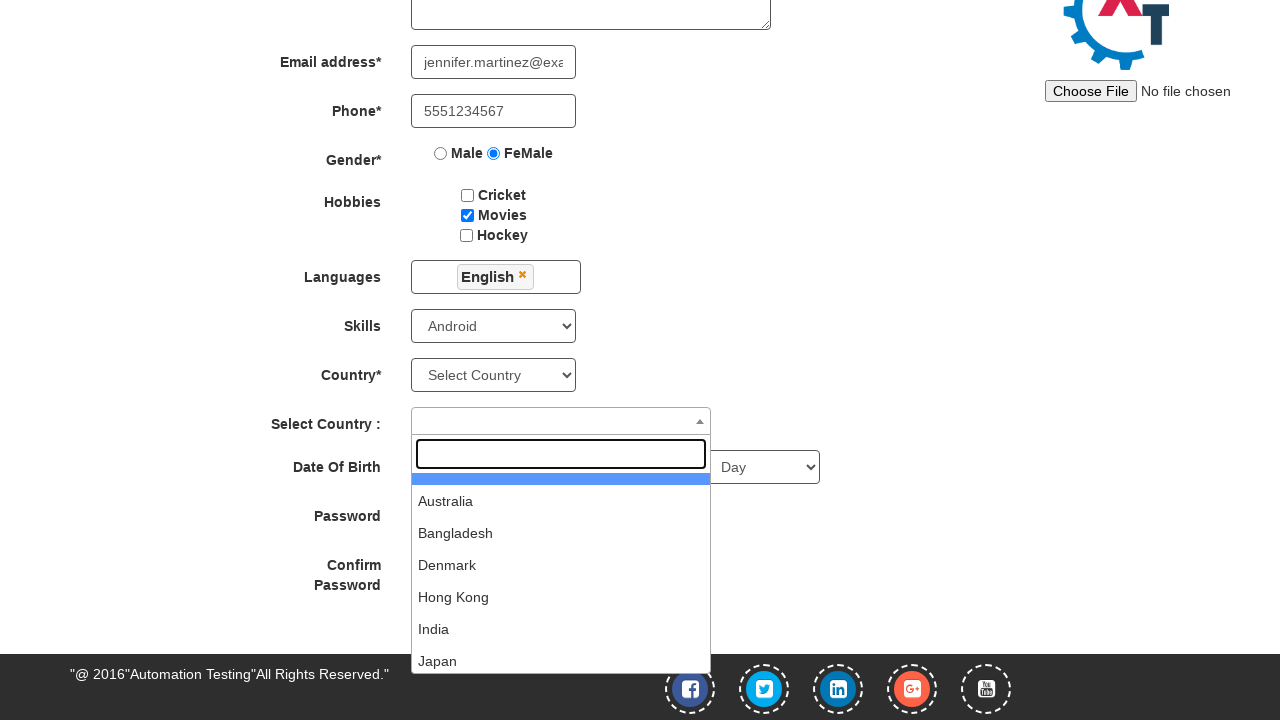

Typed 'Denmark' in country search field on .select2-search__field
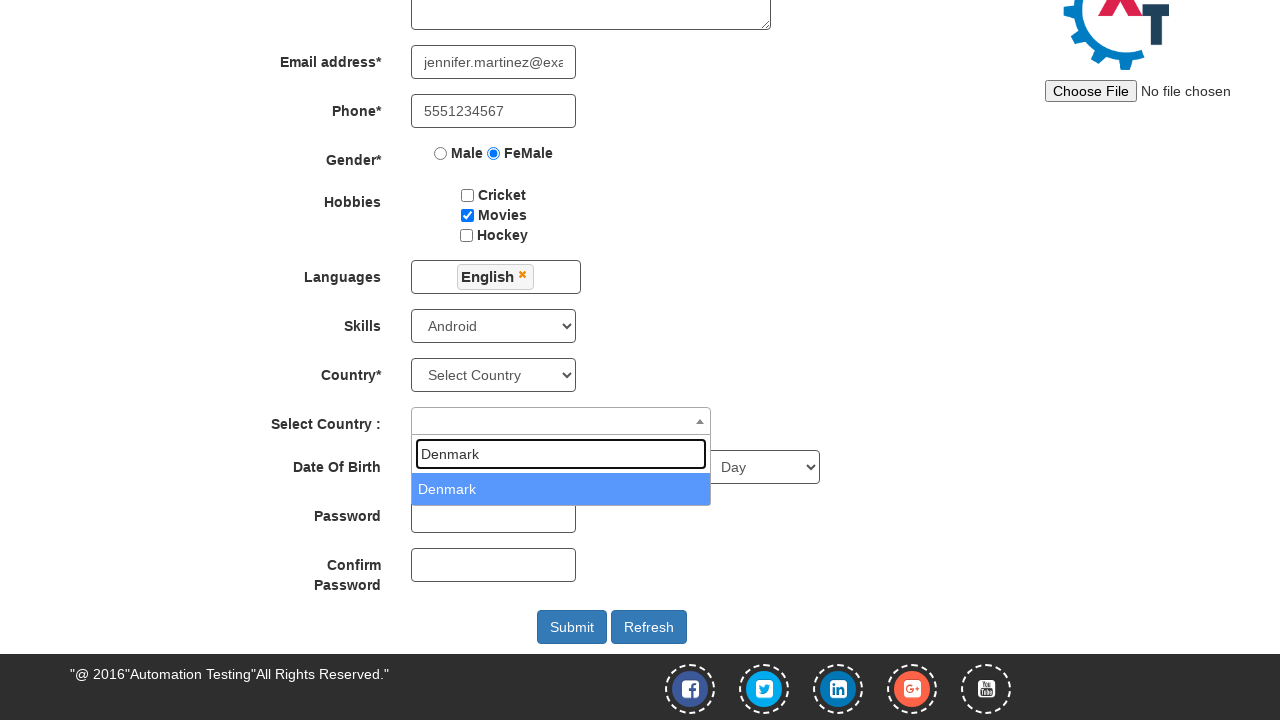

Selected 'Denmark' from country options on .select2-search__field
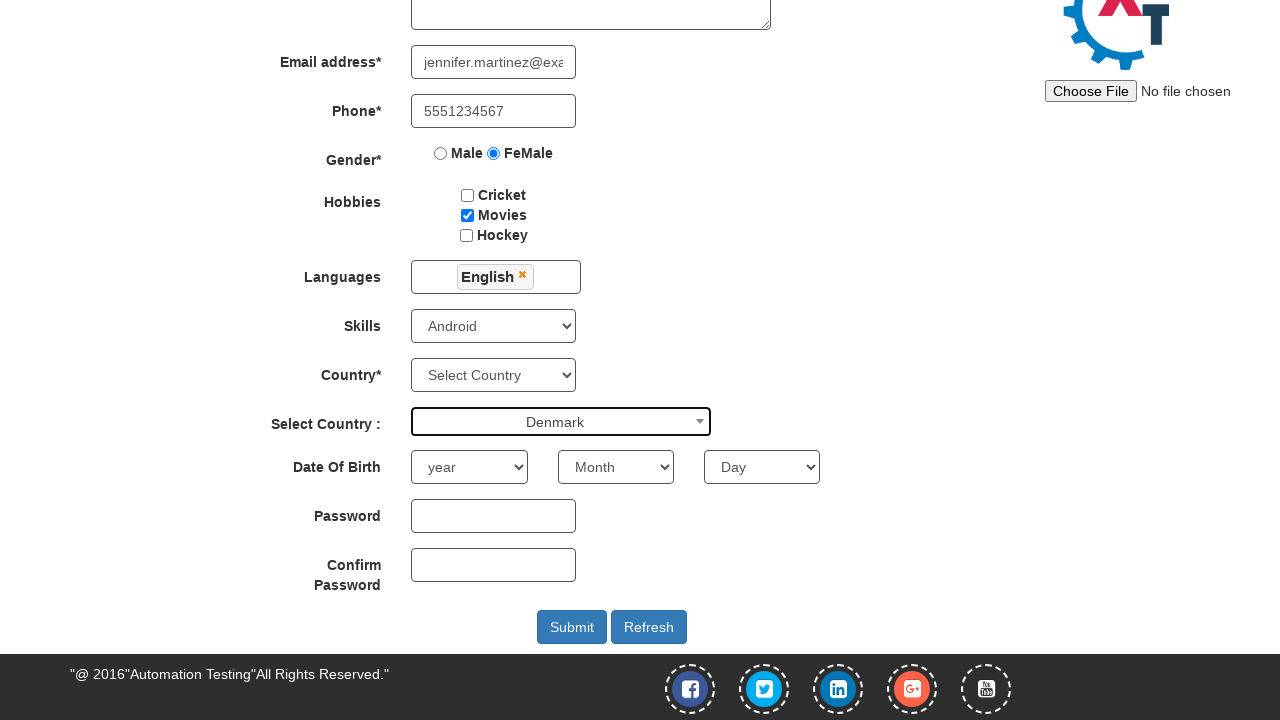

Selected birth year '1991' on #yearbox
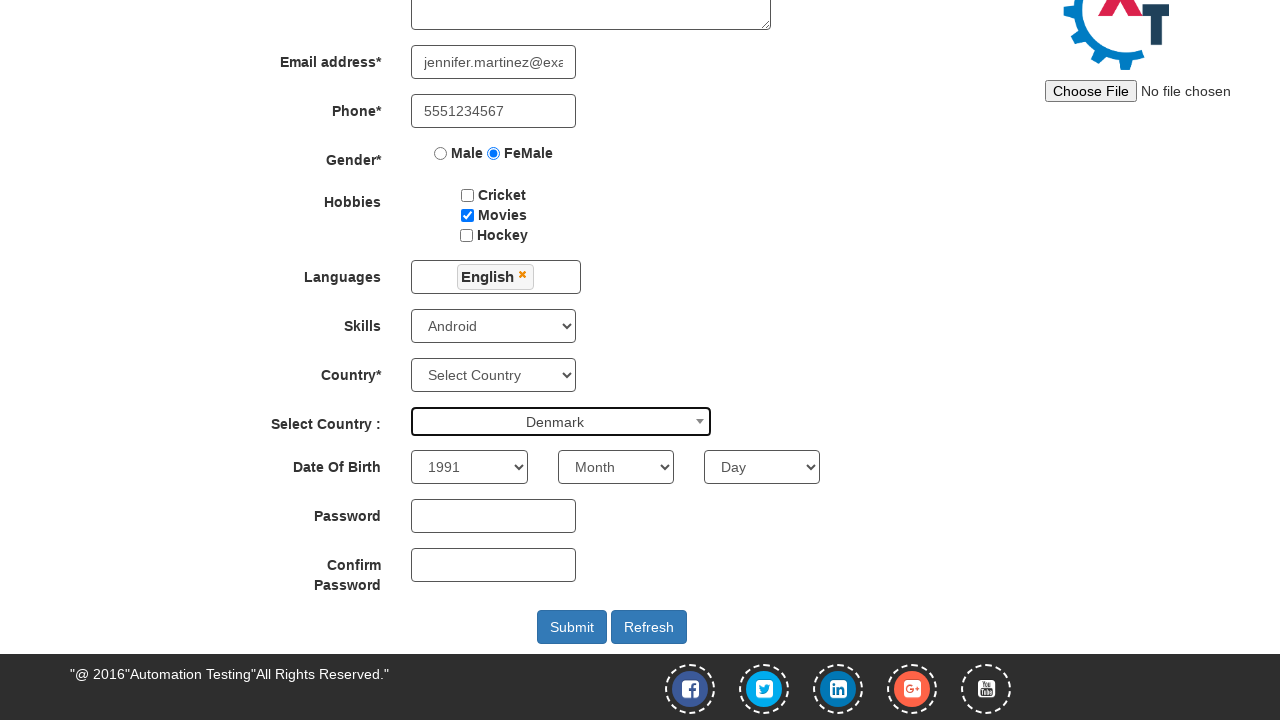

Selected birth month 'February' on [placeholder='Month']
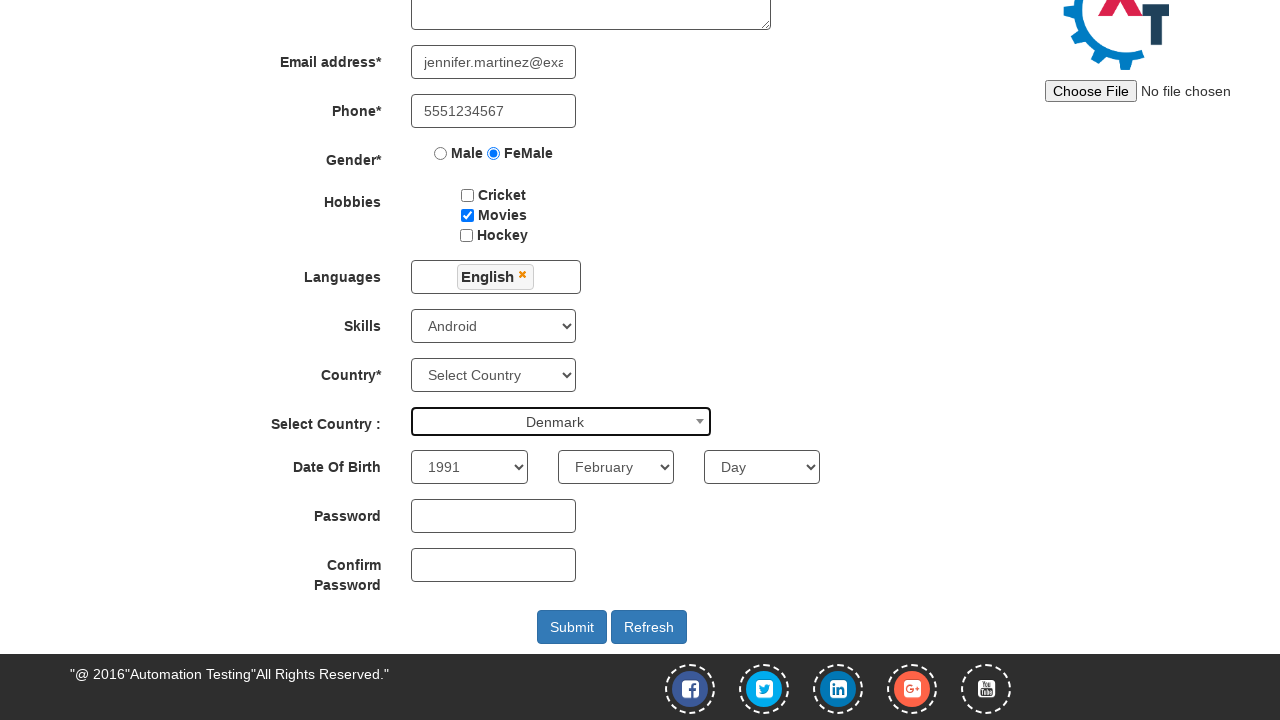

Selected birth day '12' on #daybox
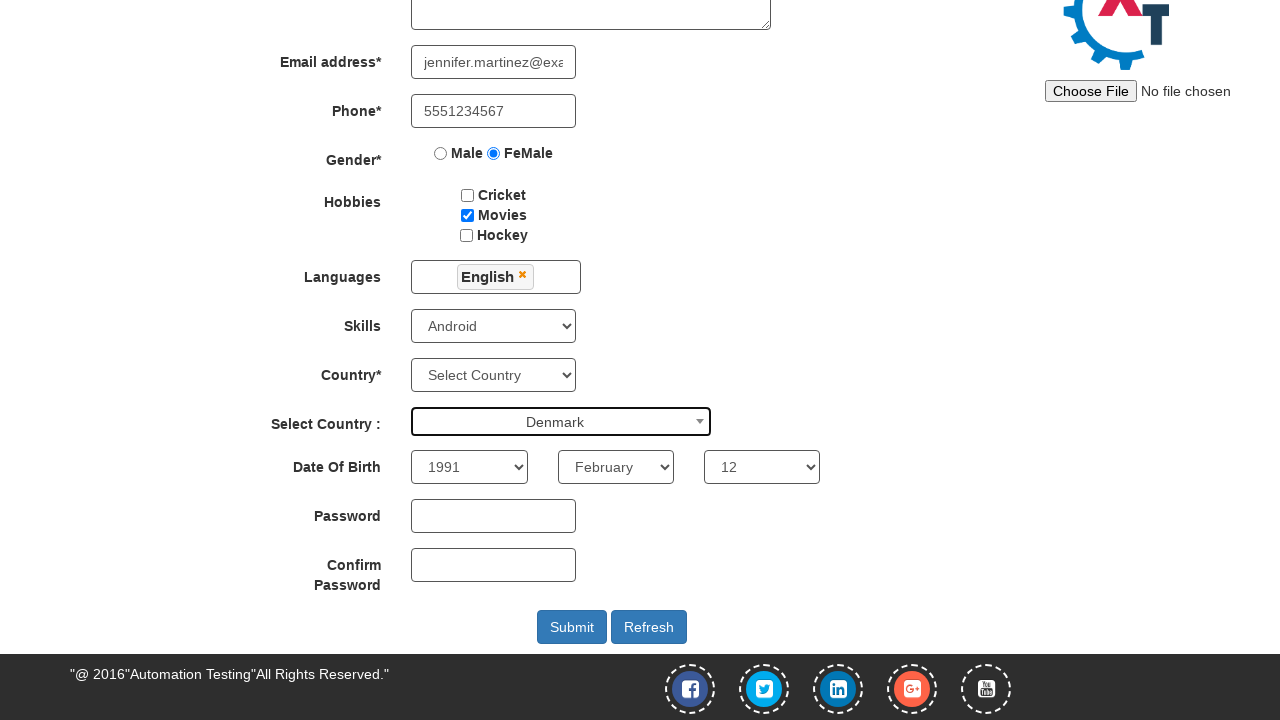

Filled in password field on #firstpassword
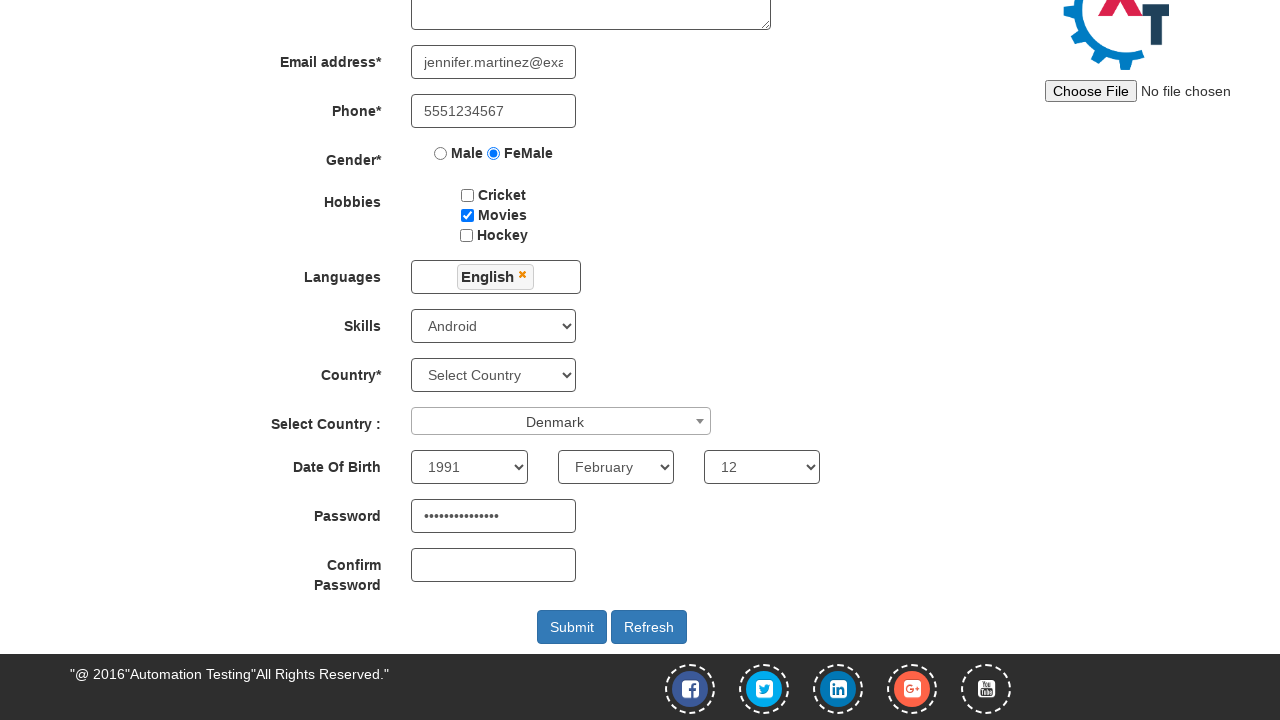

Filled in password confirmation field on #secondpassword
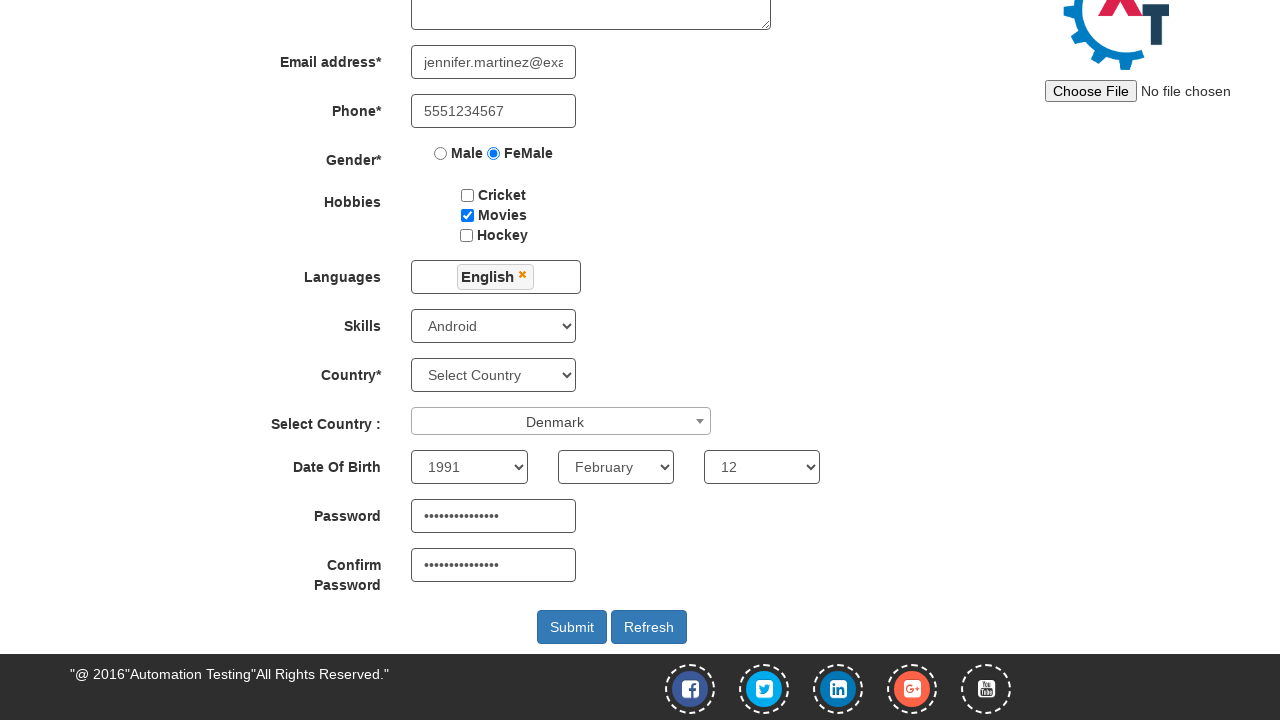

Clicked Submit button to register at (572, 627) on #submitbtn
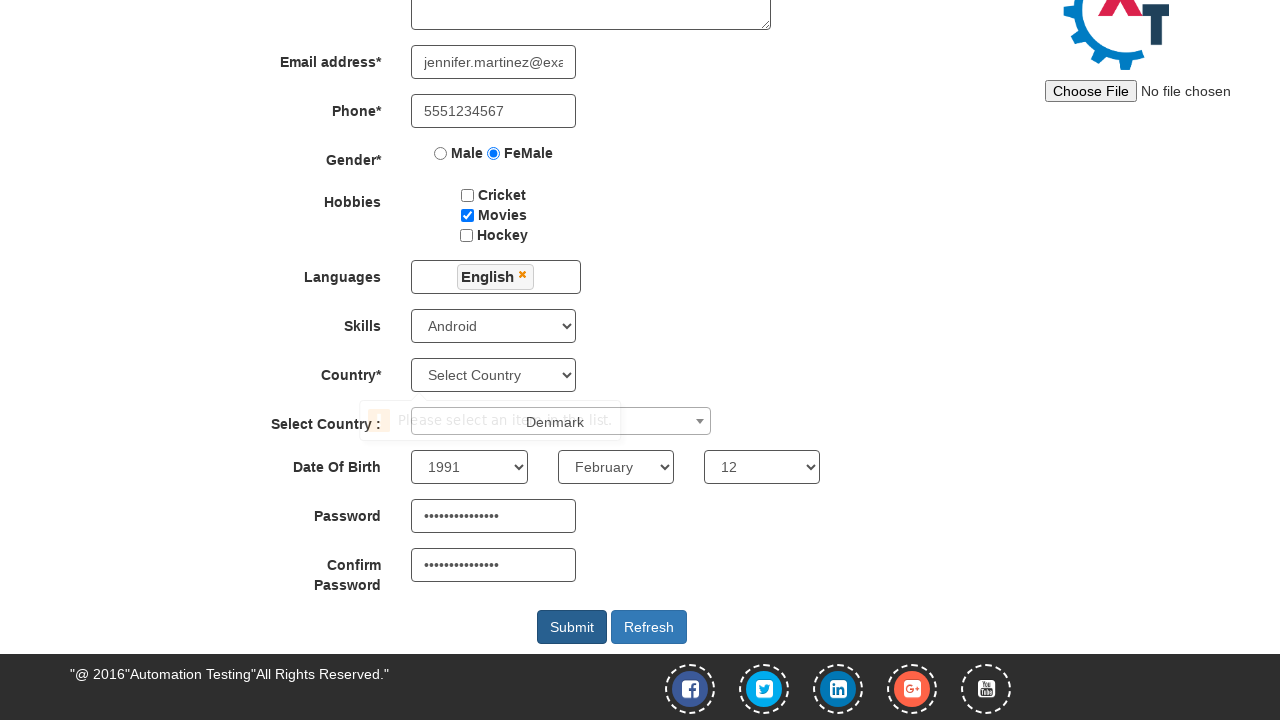

Clicked Refresh button to reset form at (649, 627) on #Button1
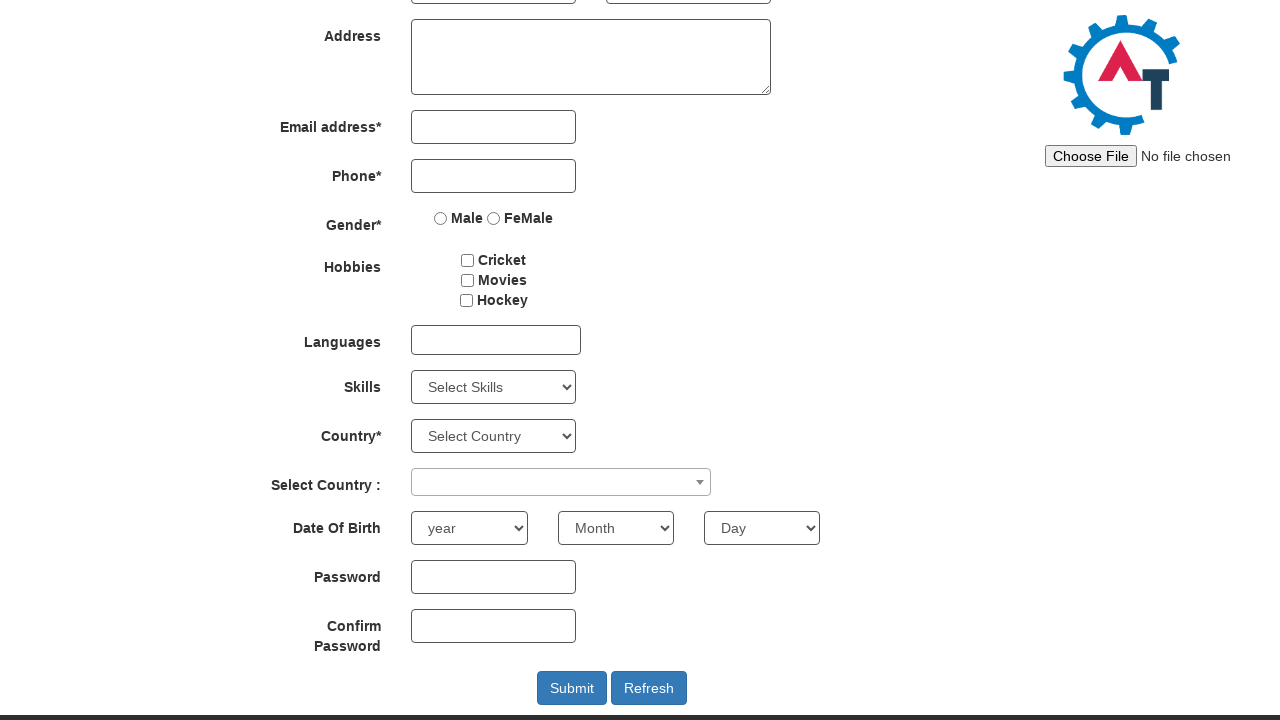

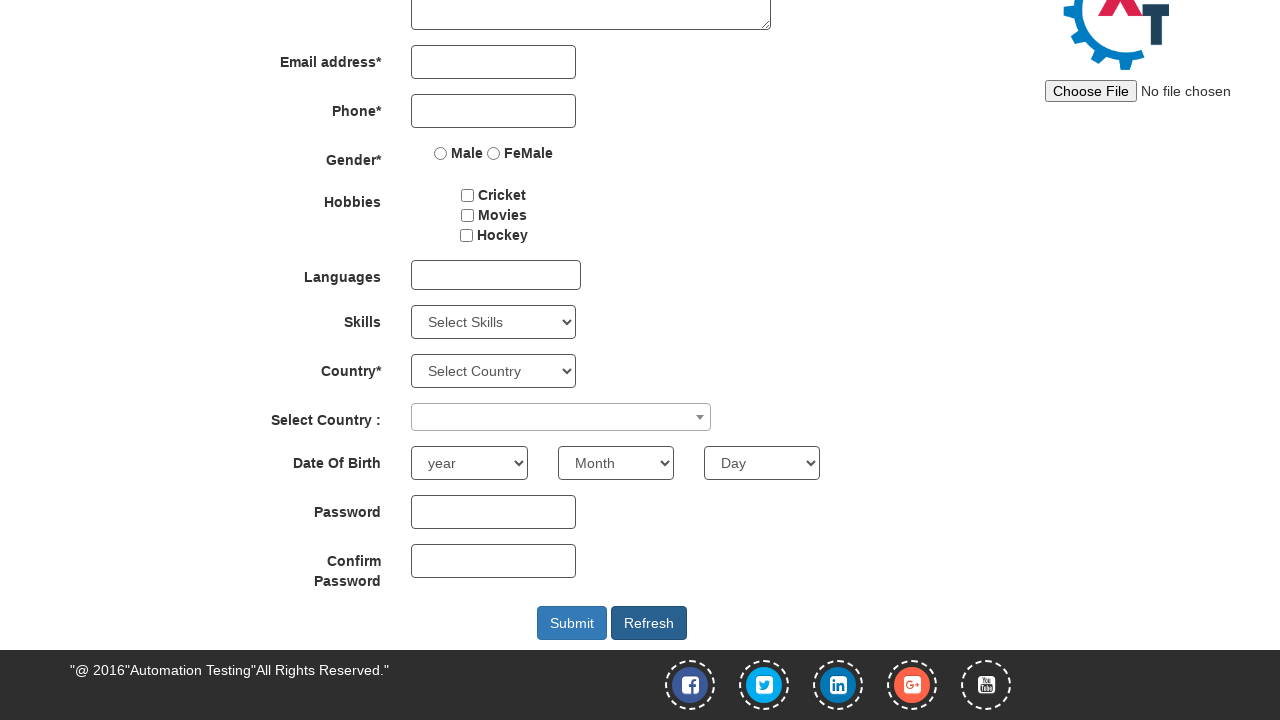